Tests window handle functionality by clicking a link that opens a new tab, then clicking a button to open another tab, and verifying the URL of the final opened window.

Starting URL: https://claruswaysda.github.io/

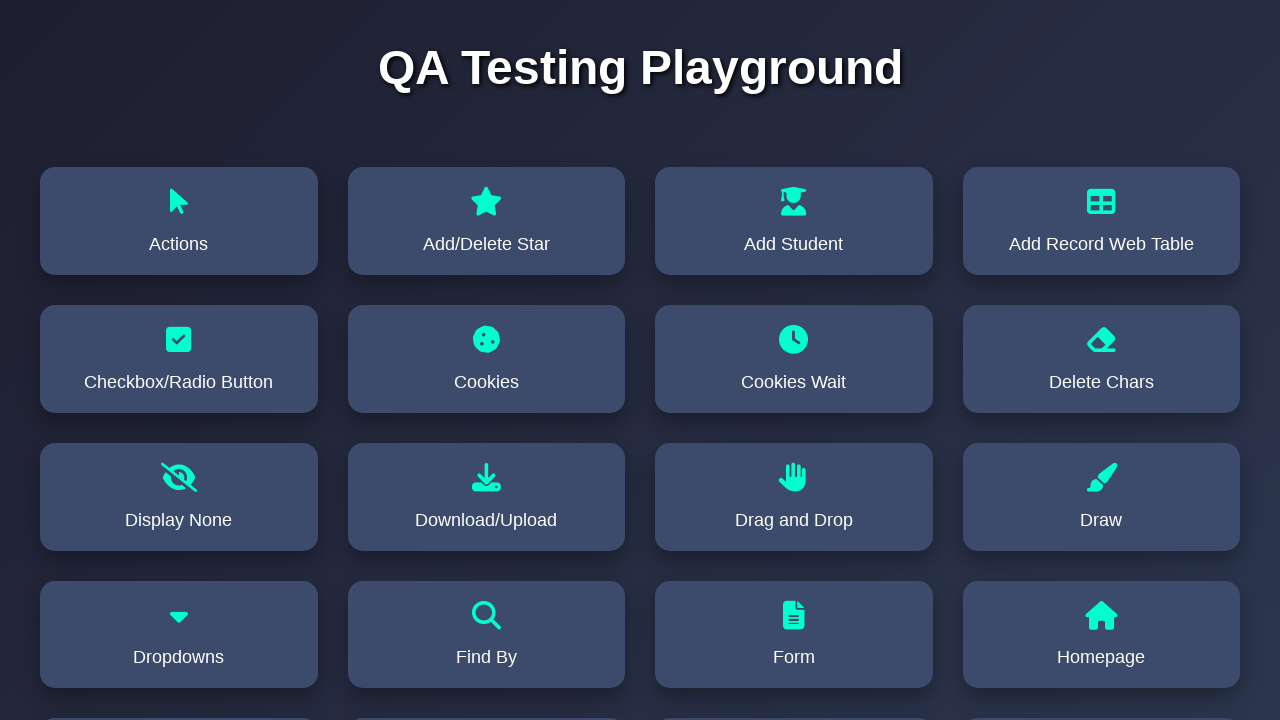

Clicked 'Window Handle' link to open new tab at (179, 649) on text=Window Handle
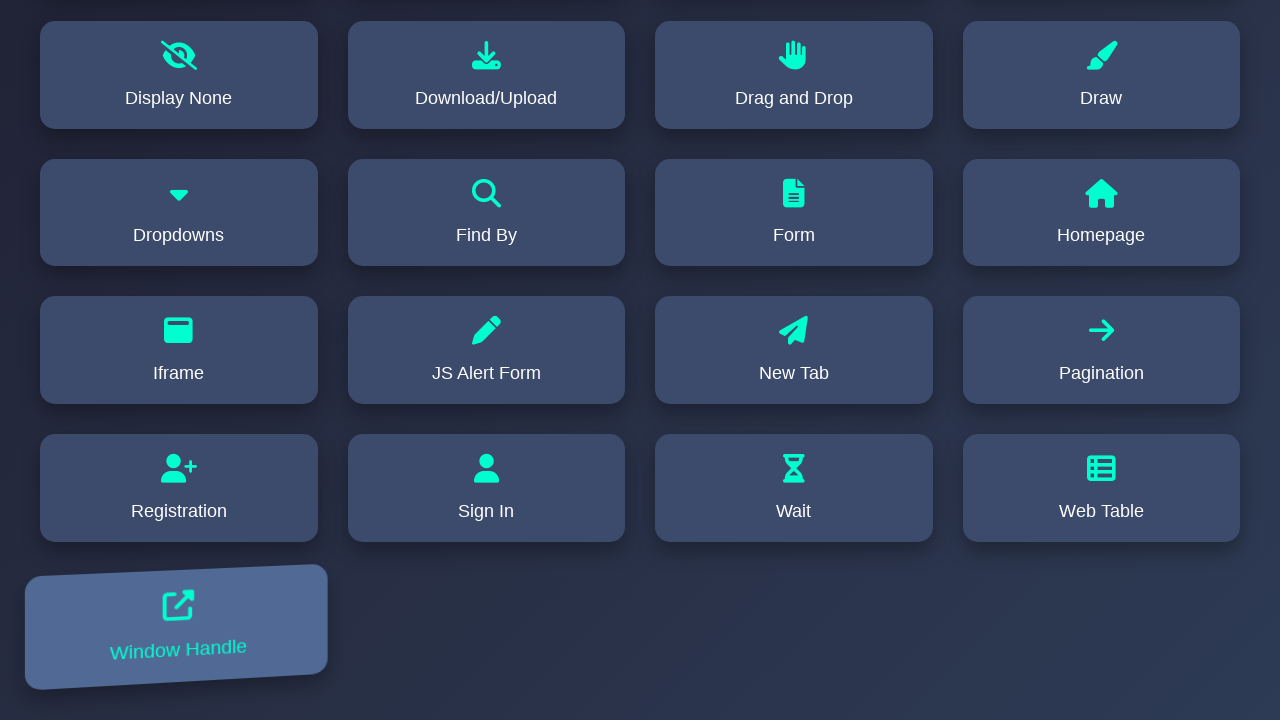

Captured new page object from context
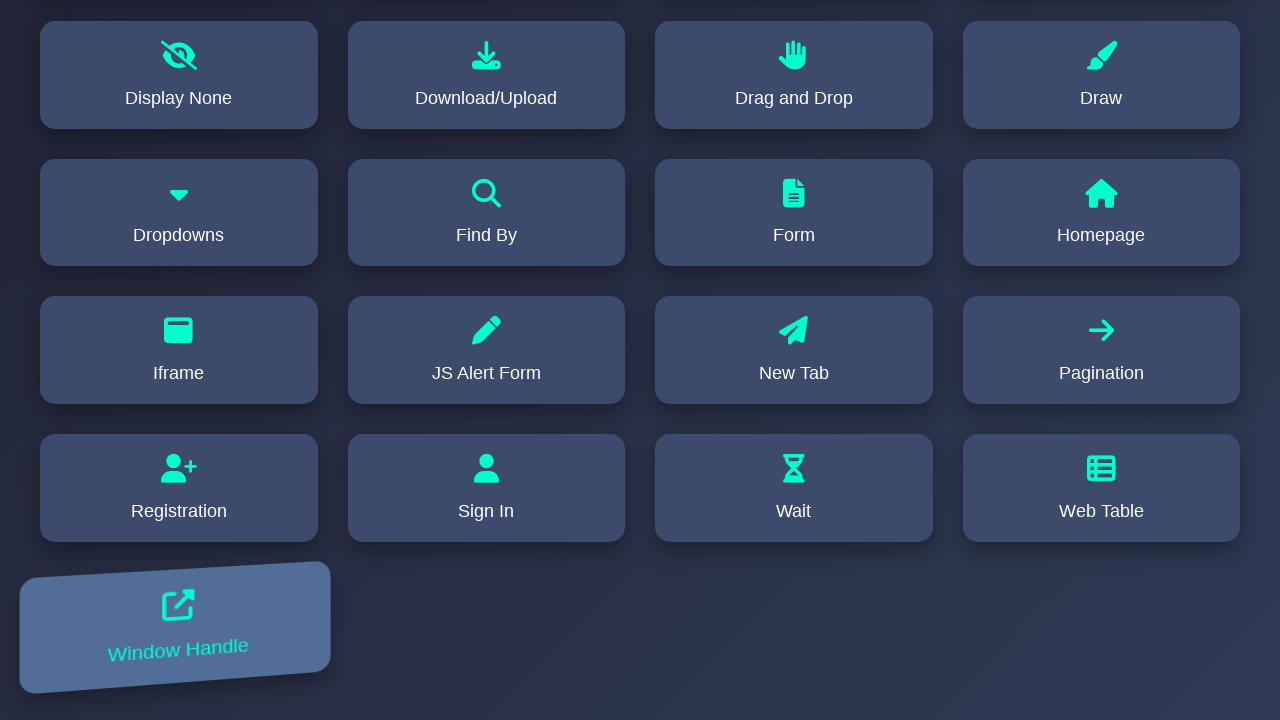

Waited for Window Handle page to load completely
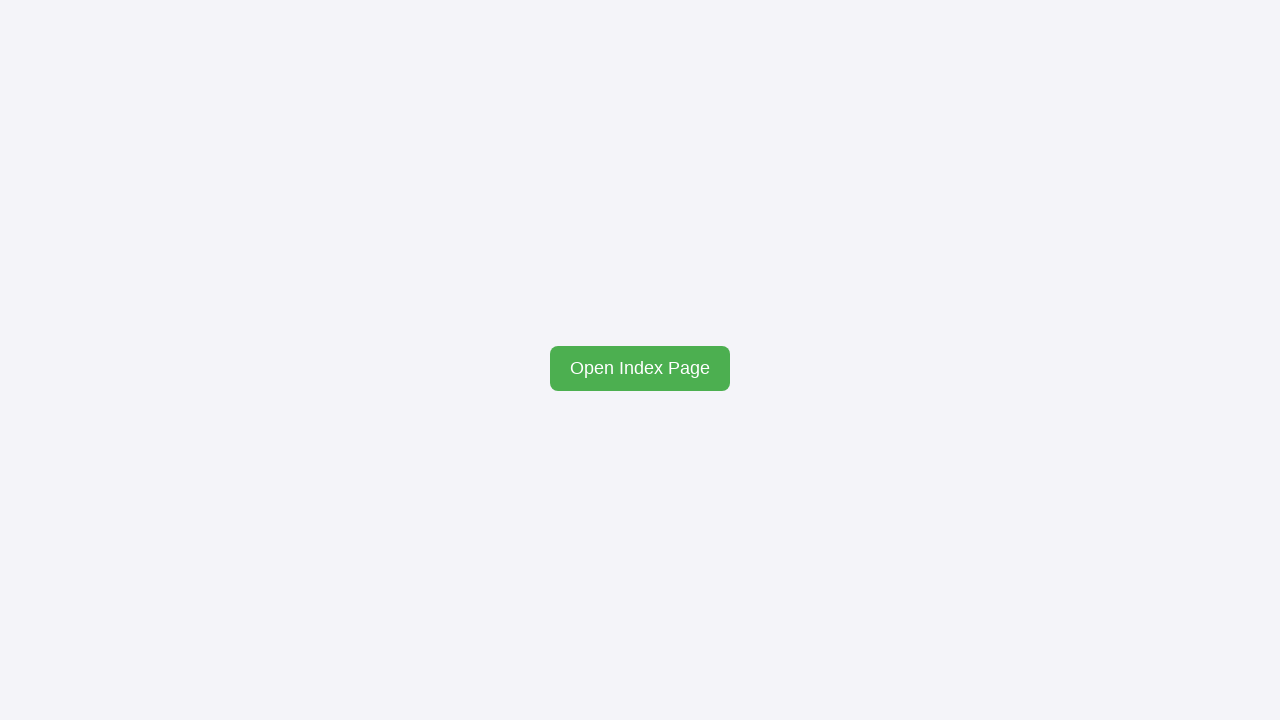

Clicked 'Open Index Page' button to open another tab at (640, 368) on #openIndex
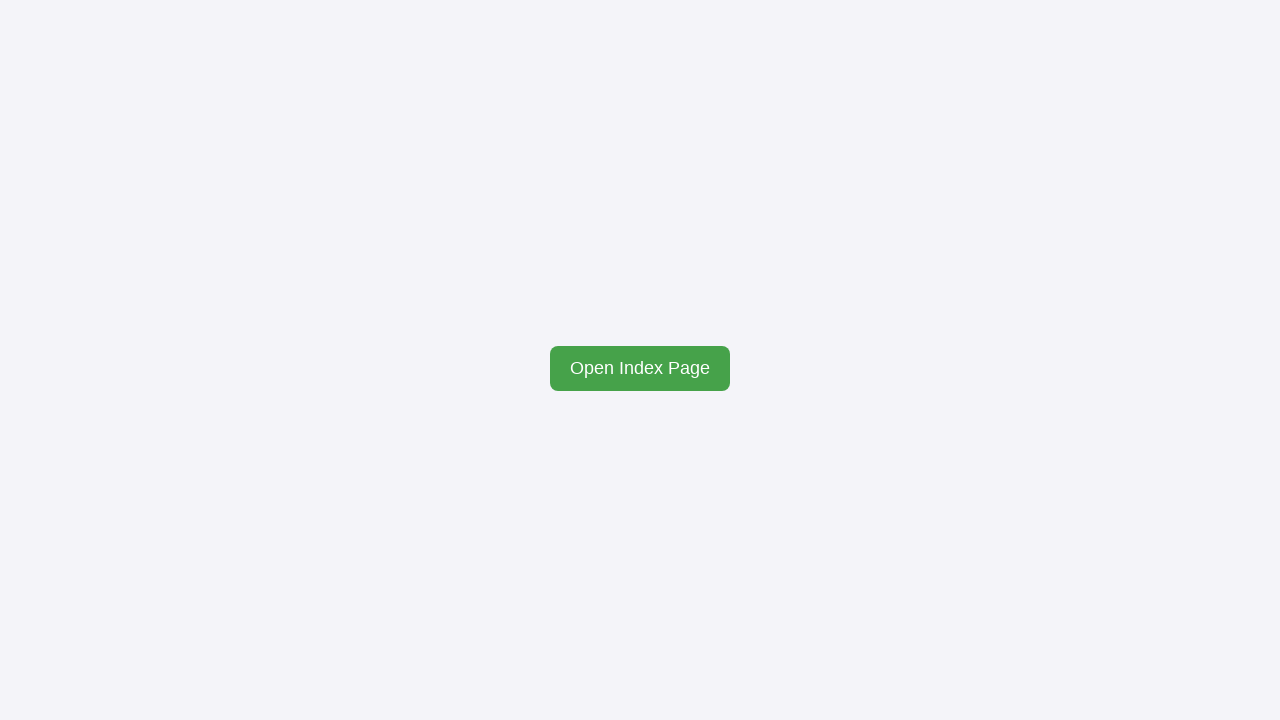

Captured index page object from context
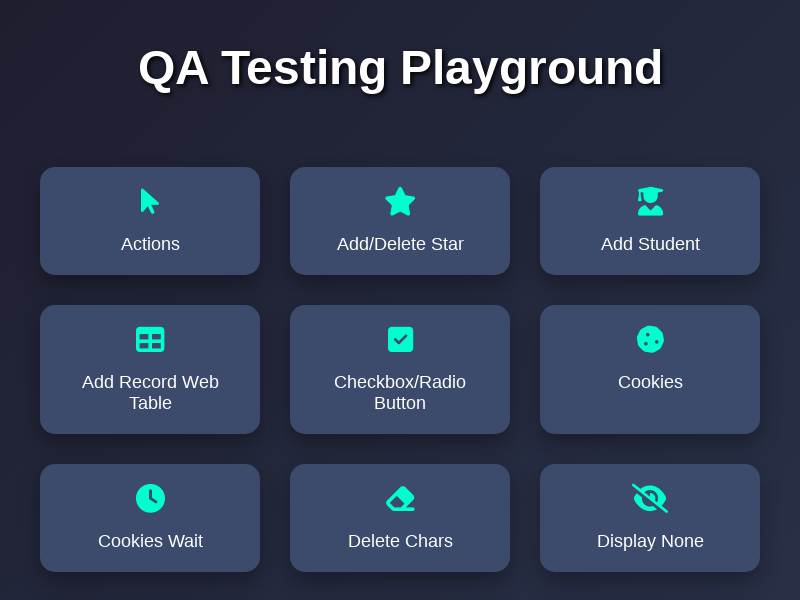

Waited for index page to load completely
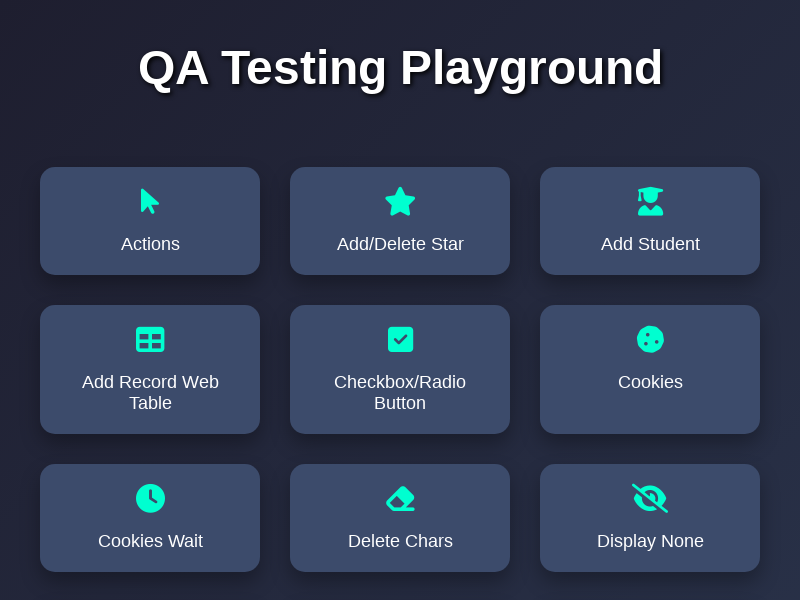

Verified index page URL is https://claruswaysda.github.io/index.html
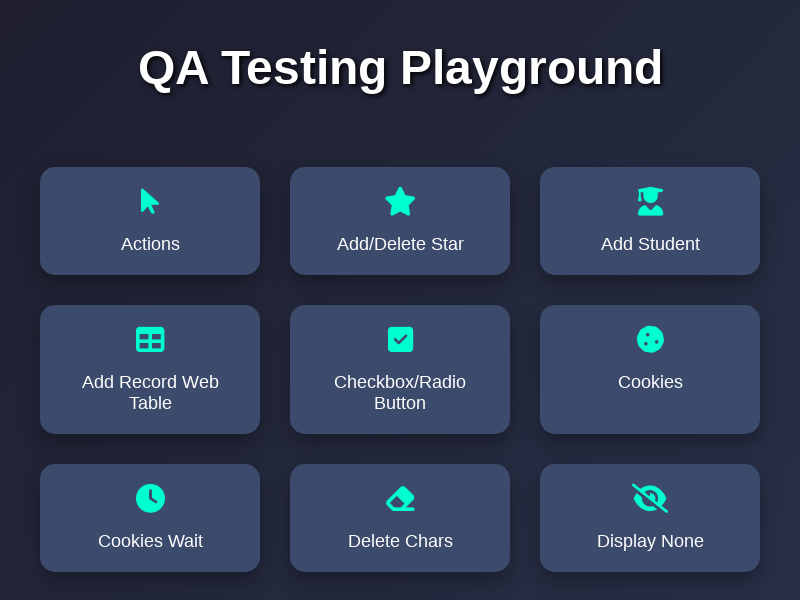

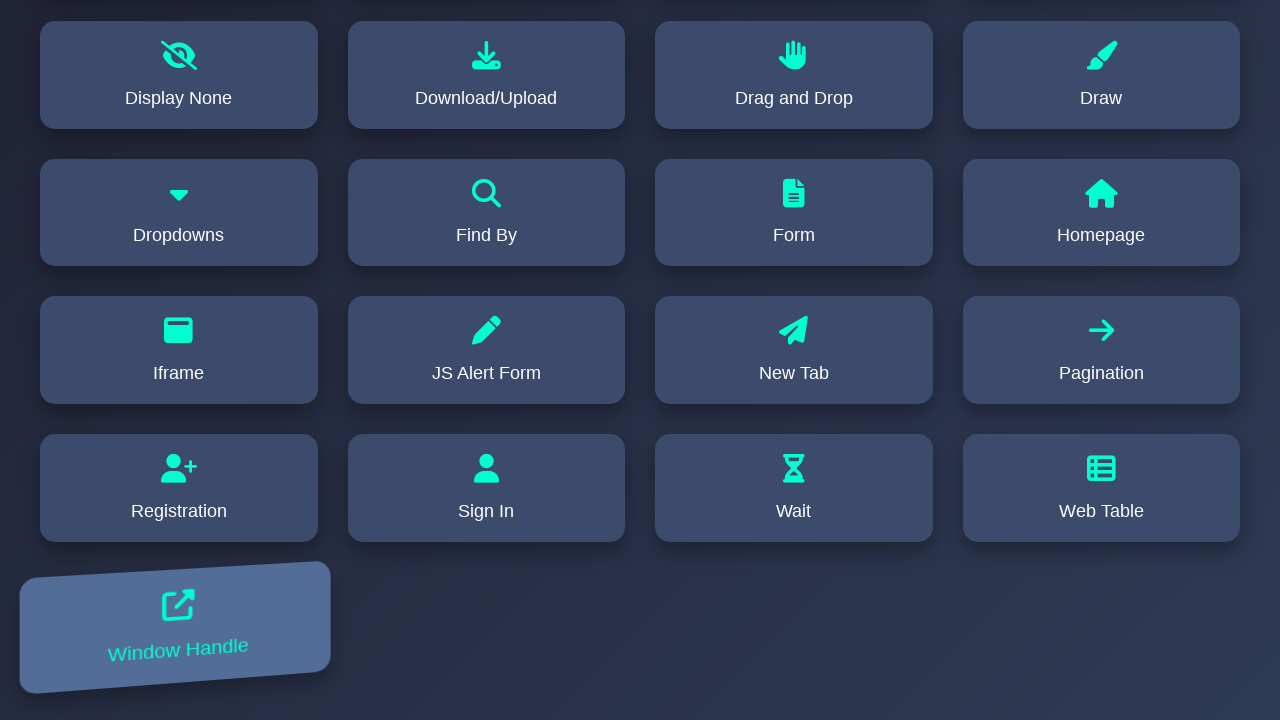